Tests drag and drop functionality on jQueryUI by navigating to the Droppable demo, switching into an iframe, performing a drag and drop action, then returning to the main page and clicking the logo.

Starting URL: https://jqueryui.com/

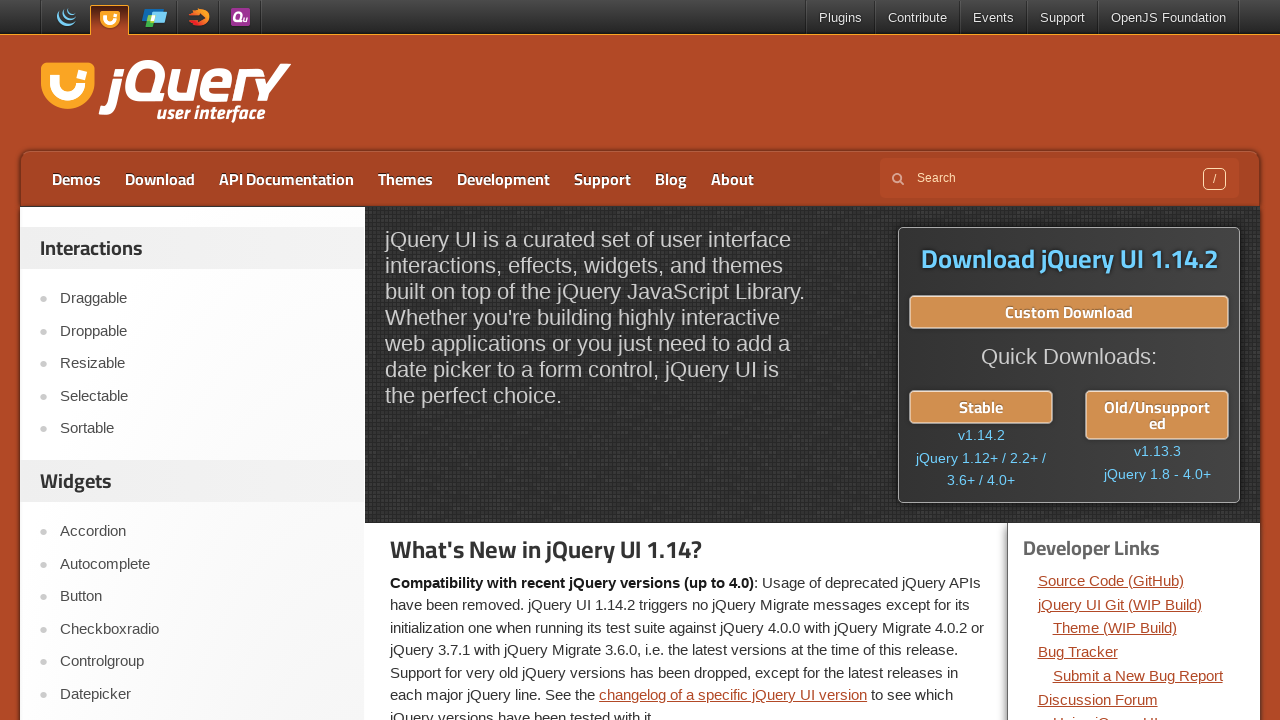

Clicked on the Droppable link to navigate to the demo at (202, 331) on xpath=//a[text()='Droppable']
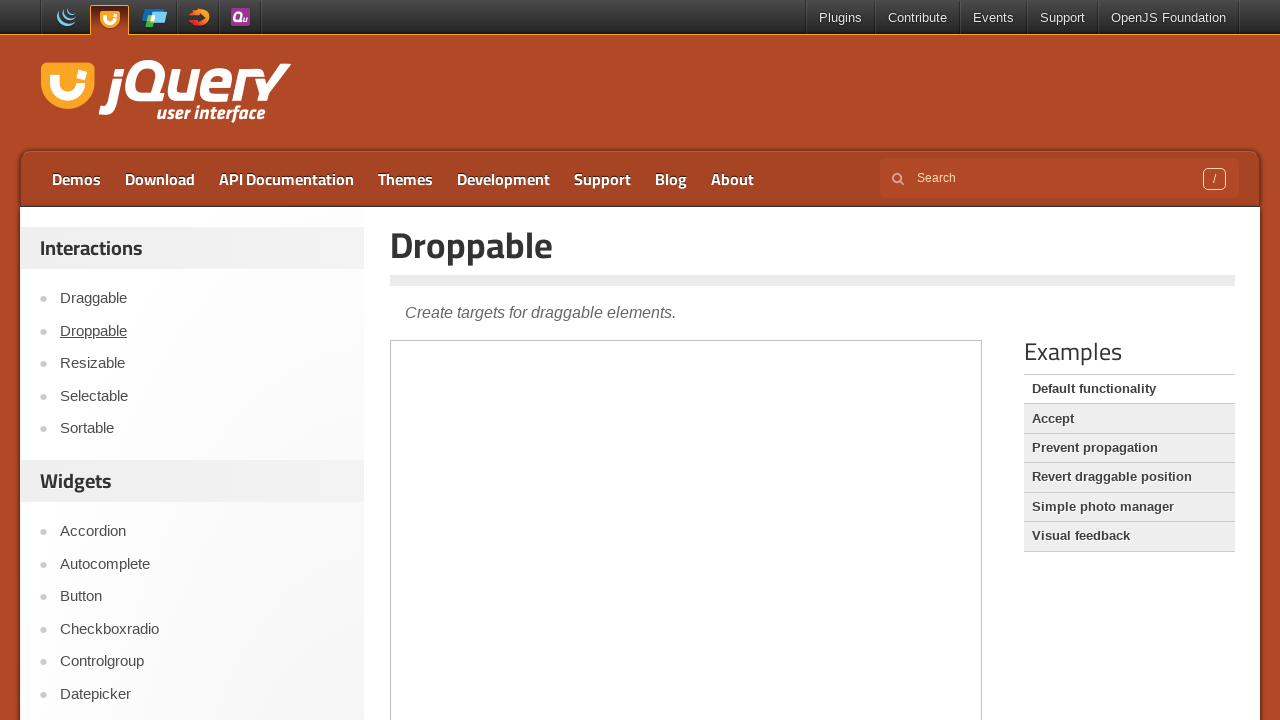

Located the demo frame
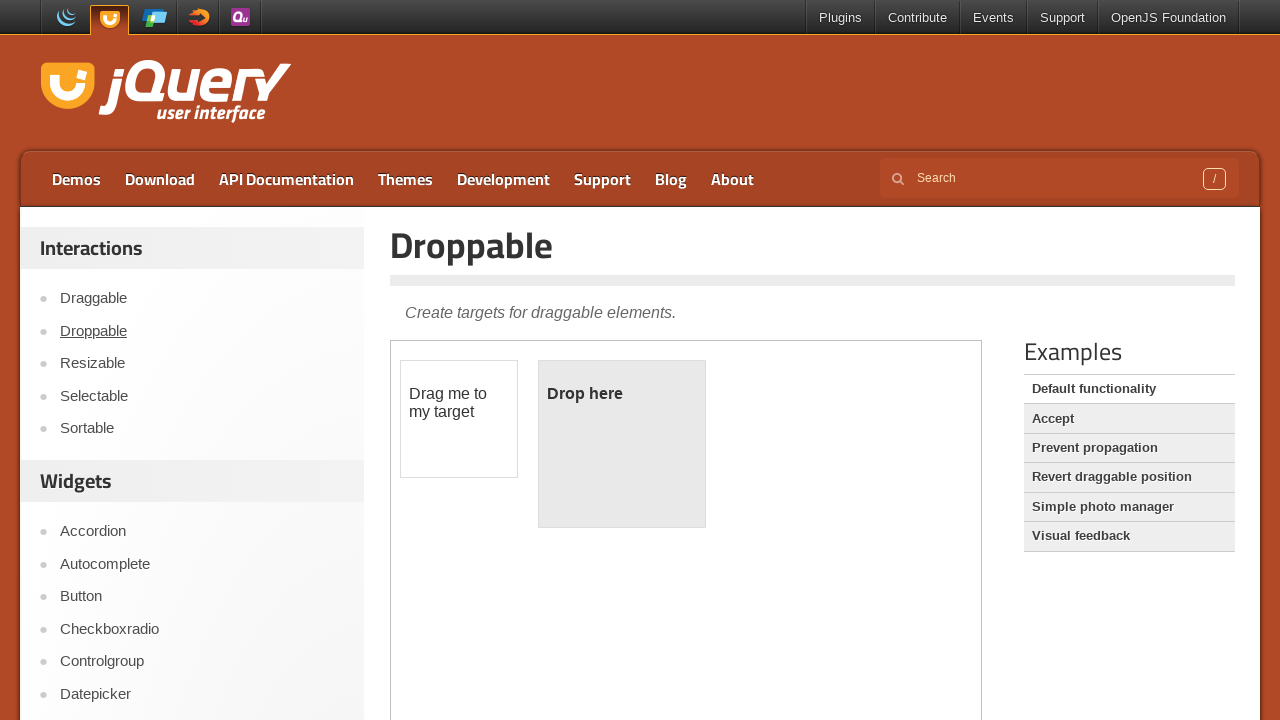

Located the draggable element within the frame
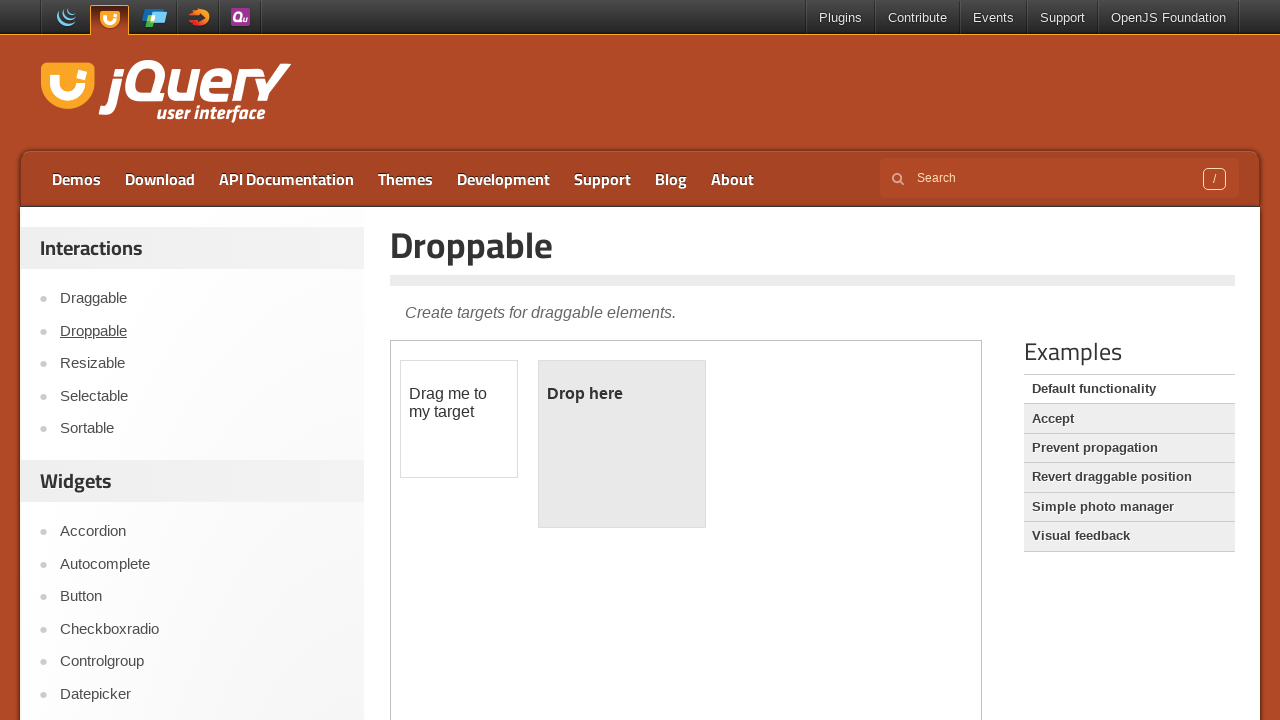

Located the droppable target element within the frame
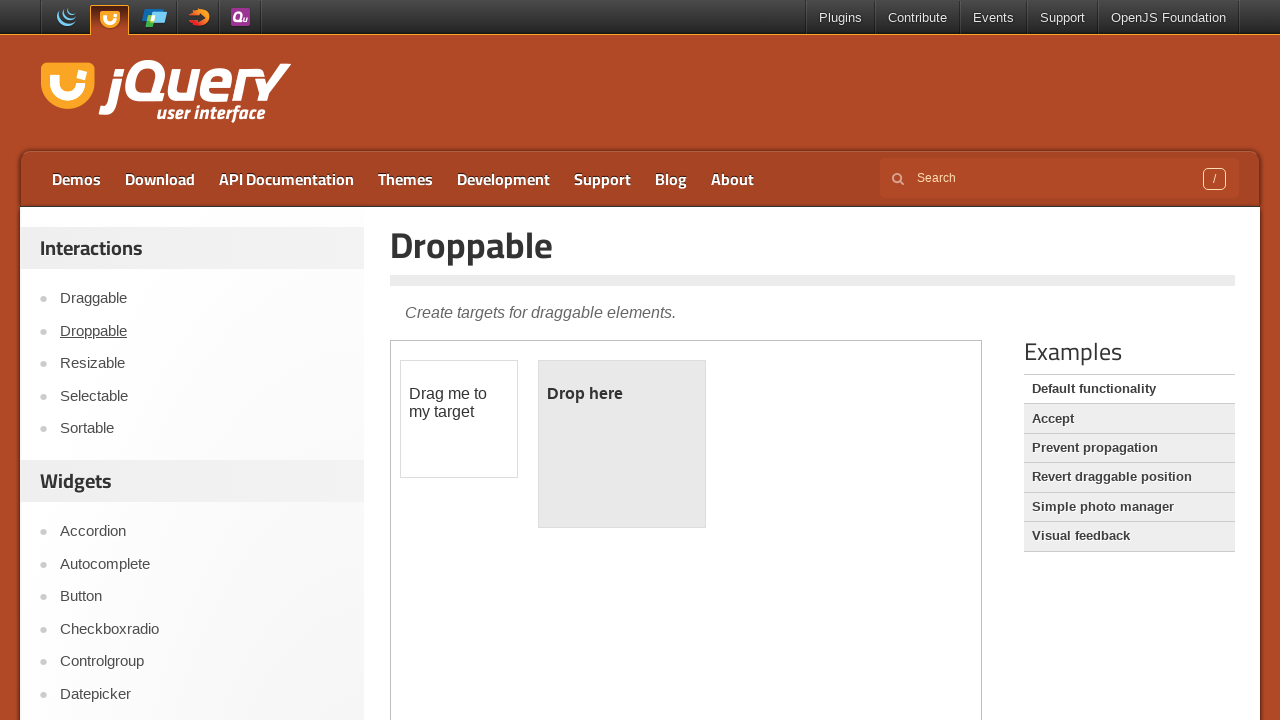

Performed drag and drop action from draggable to droppable element at (622, 444)
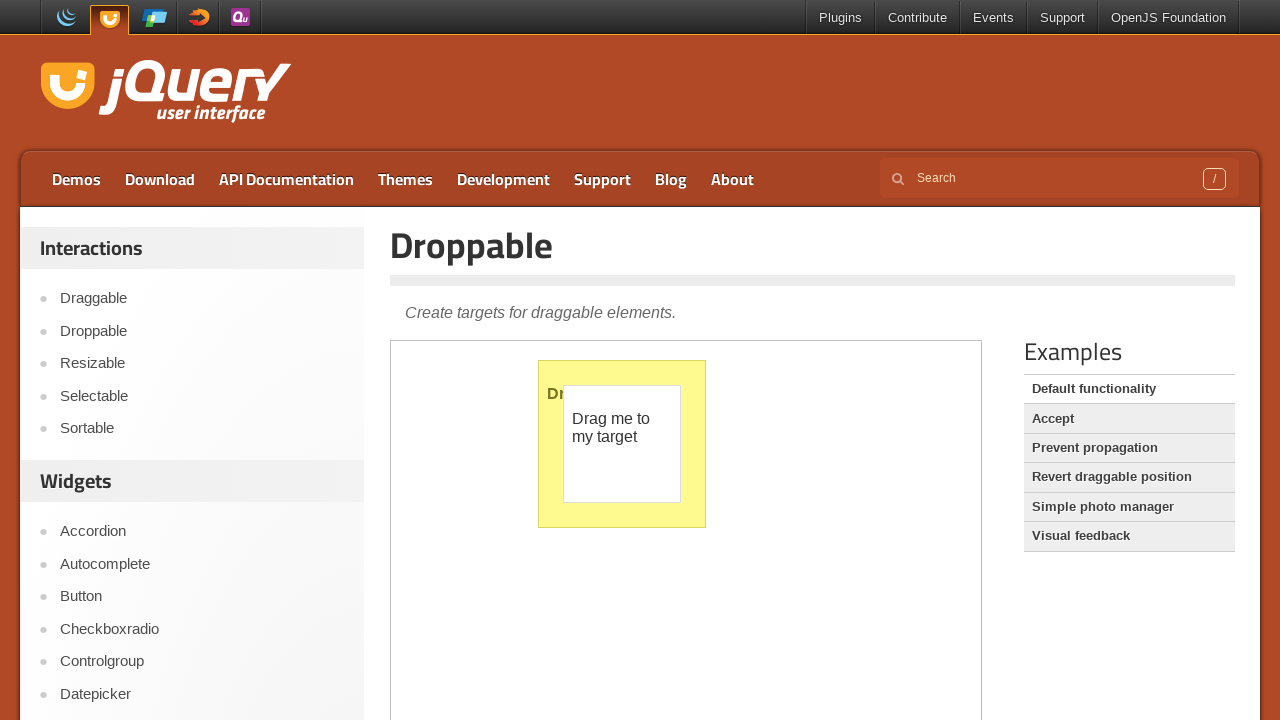

Clicked on the logo to return to main page at (162, 93) on .logo
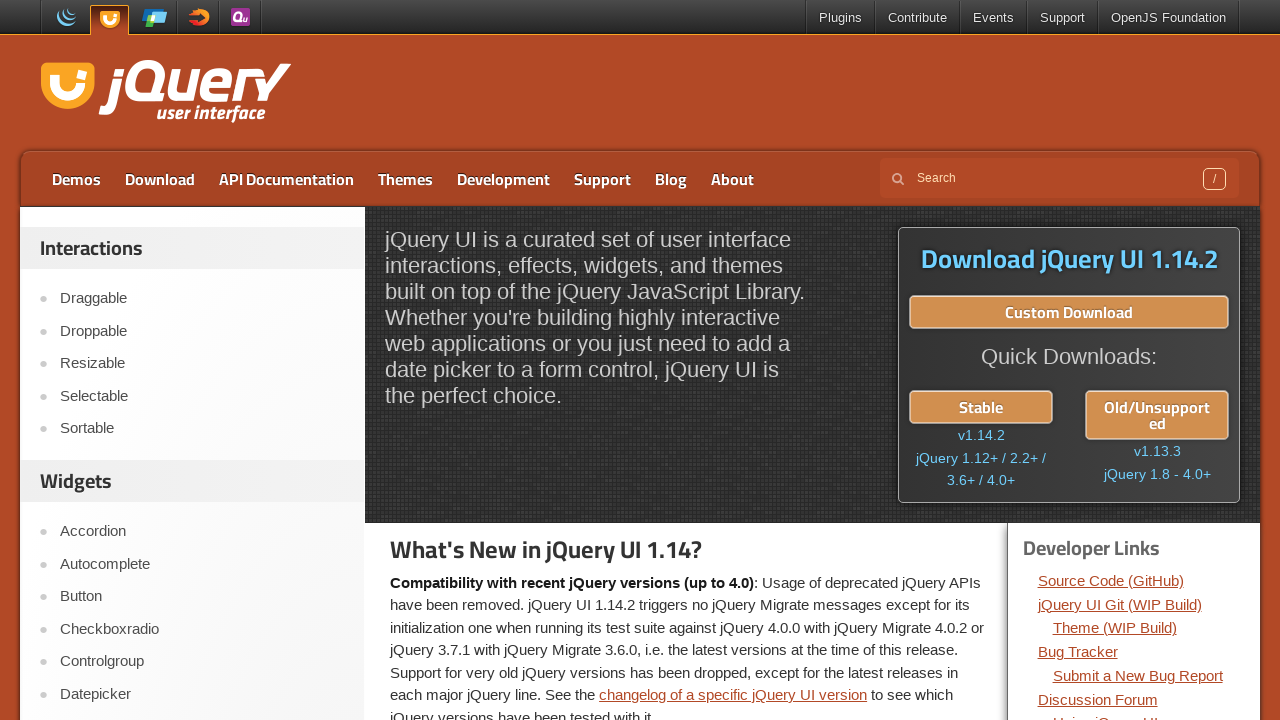

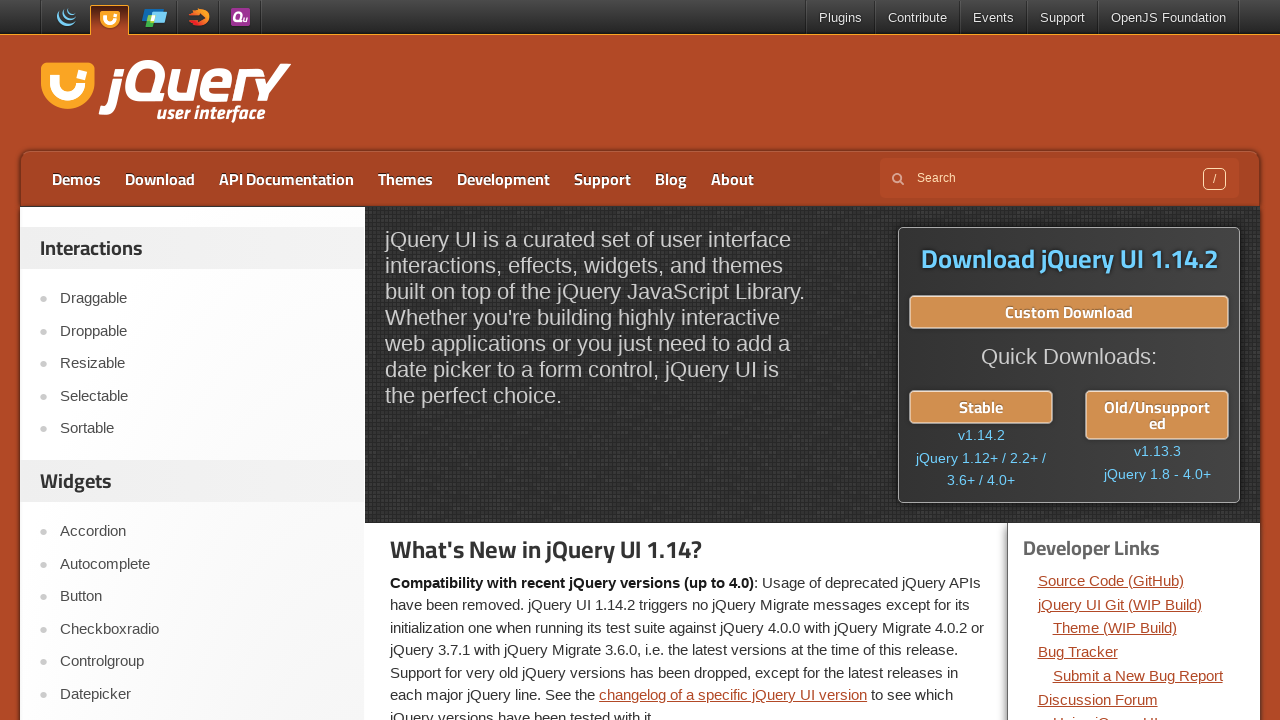